Tests that the currently applied filter link is highlighted

Starting URL: https://demo.playwright.dev/todomvc

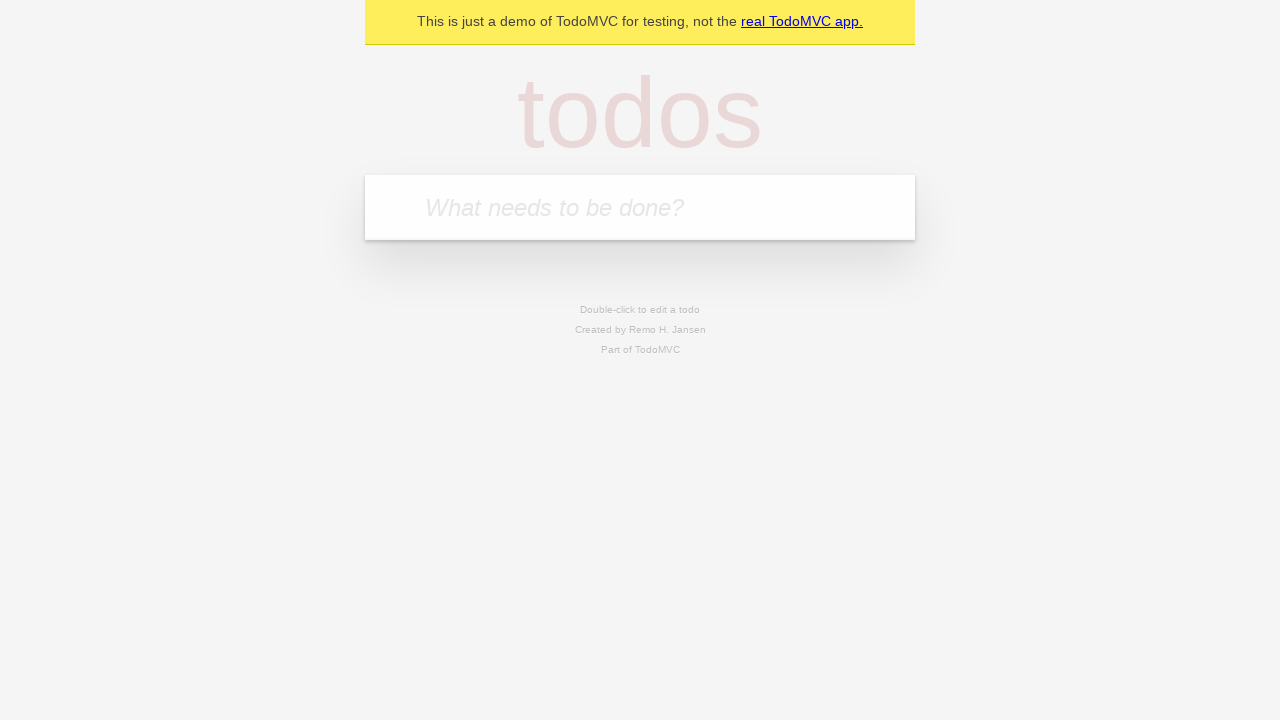

Filled todo input with 'buy some cheese' on internal:attr=[placeholder="What needs to be done?"i]
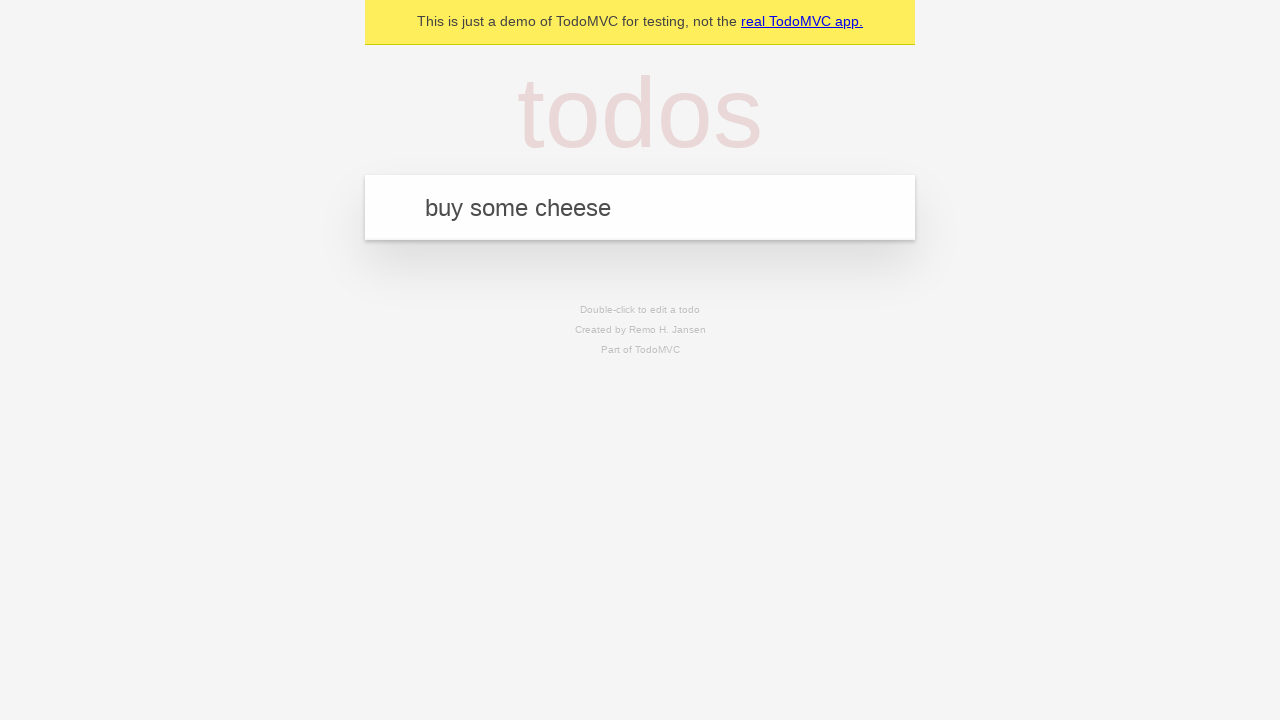

Pressed Enter to create todo 'buy some cheese' on internal:attr=[placeholder="What needs to be done?"i]
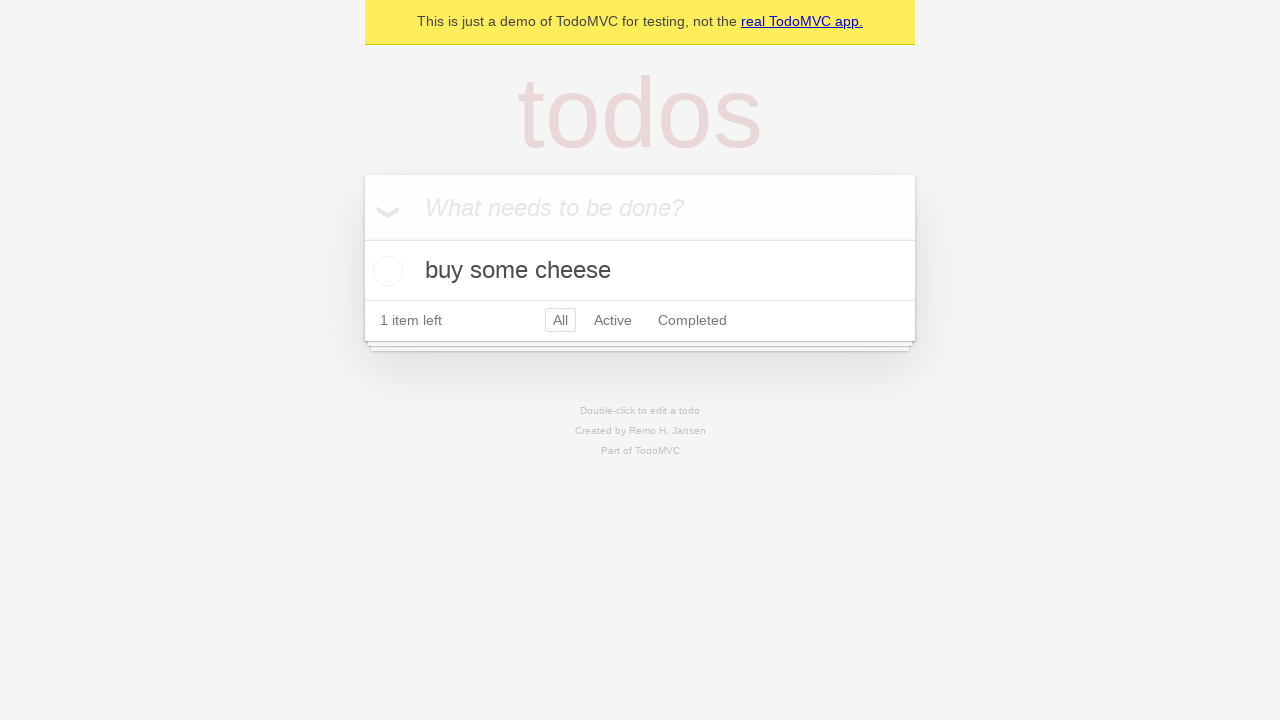

Filled todo input with 'feed the cat' on internal:attr=[placeholder="What needs to be done?"i]
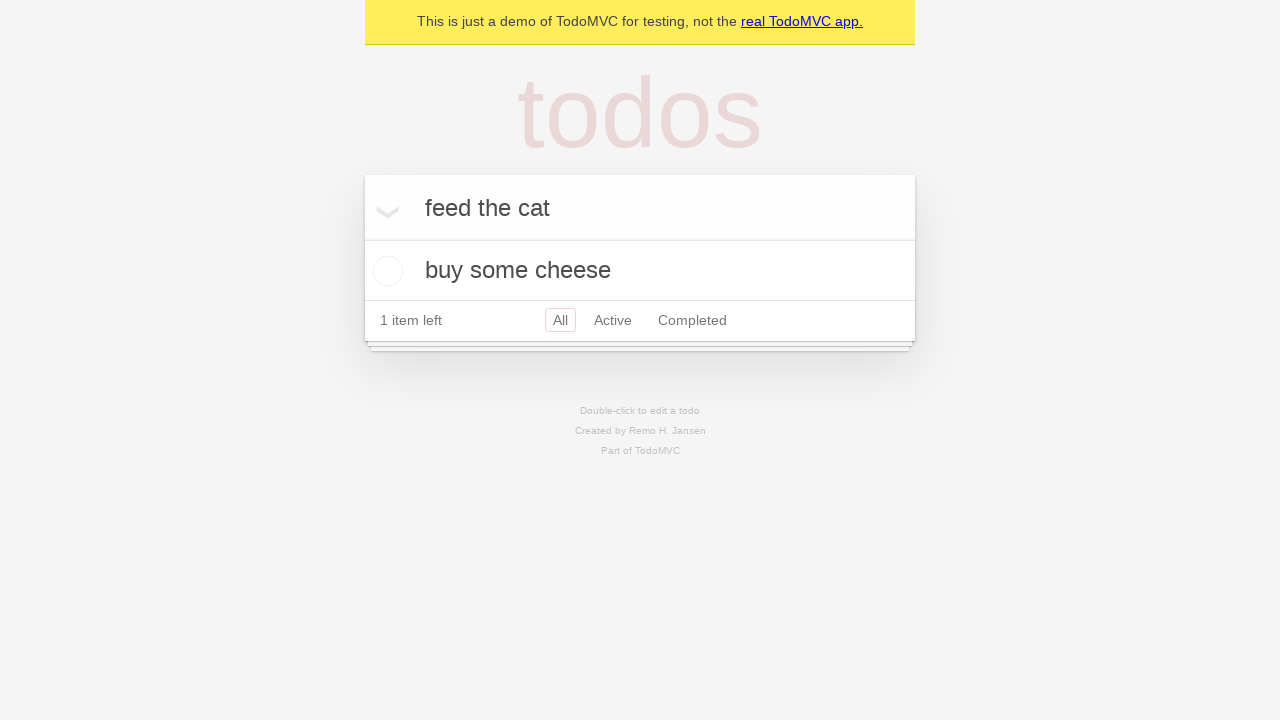

Pressed Enter to create todo 'feed the cat' on internal:attr=[placeholder="What needs to be done?"i]
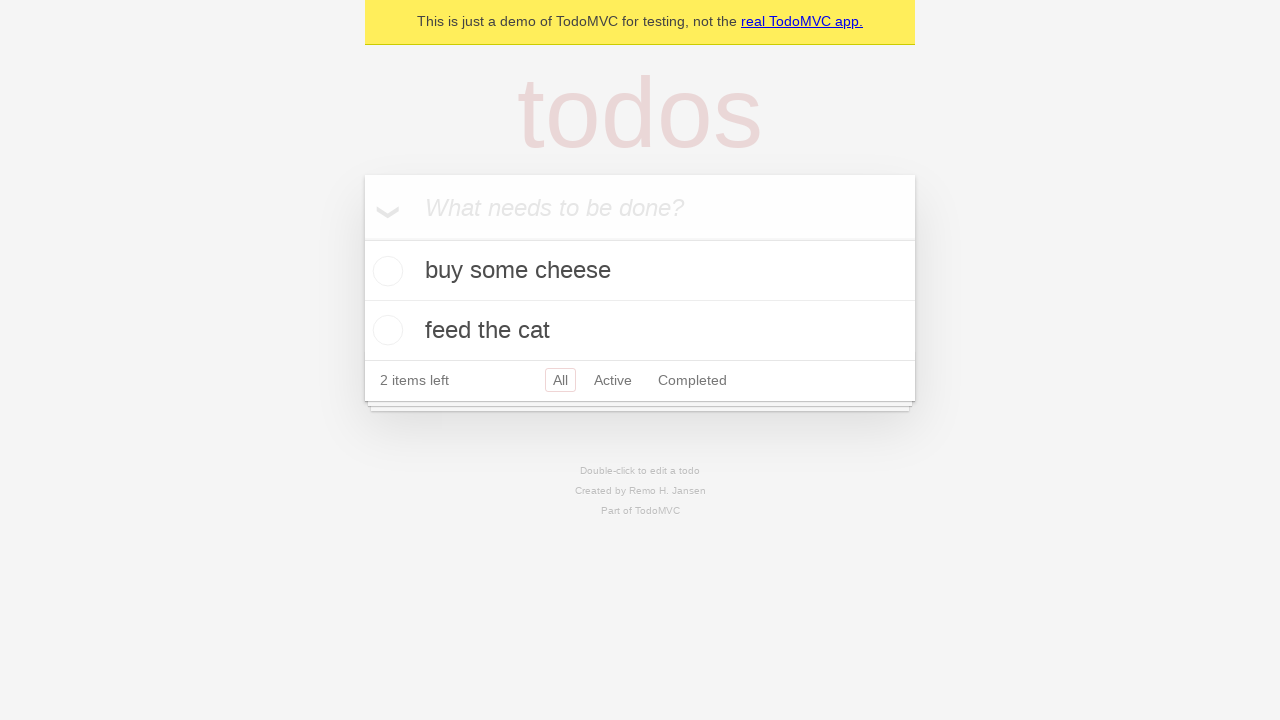

Filled todo input with 'book a doctors appointment' on internal:attr=[placeholder="What needs to be done?"i]
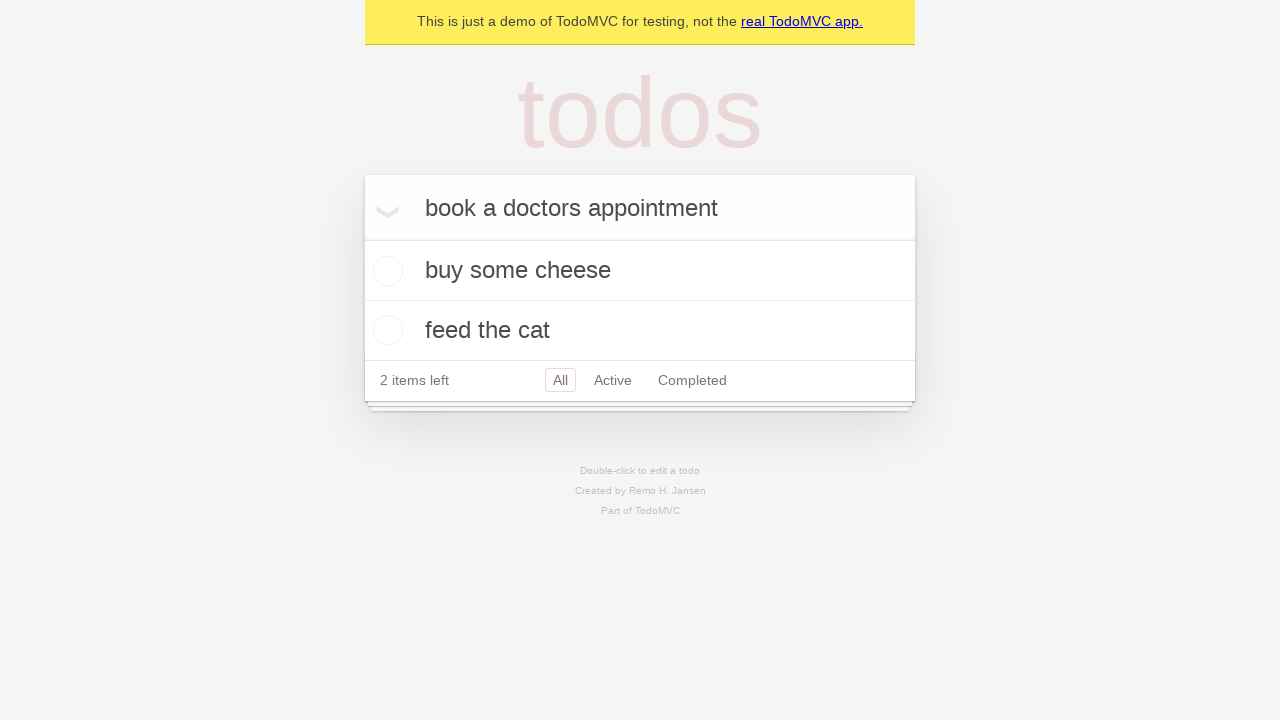

Pressed Enter to create todo 'book a doctors appointment' on internal:attr=[placeholder="What needs to be done?"i]
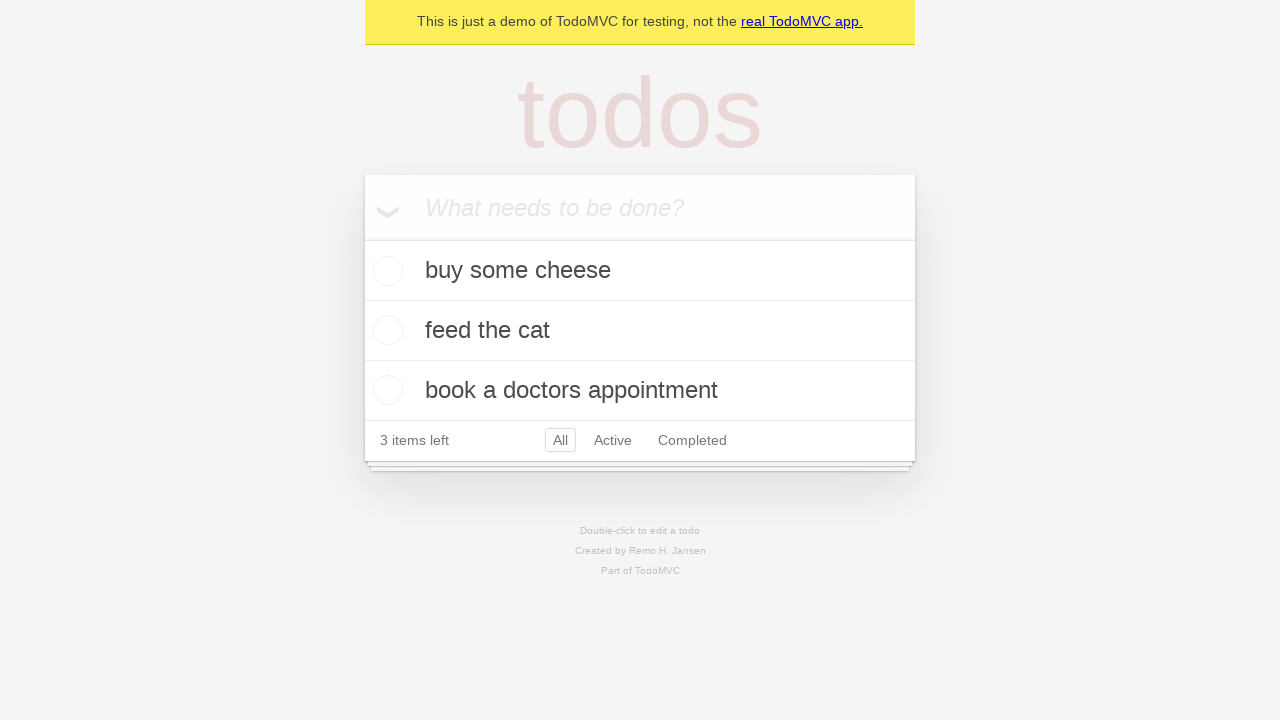

Clicked Active filter link at (613, 440) on internal:role=link[name="Active"i]
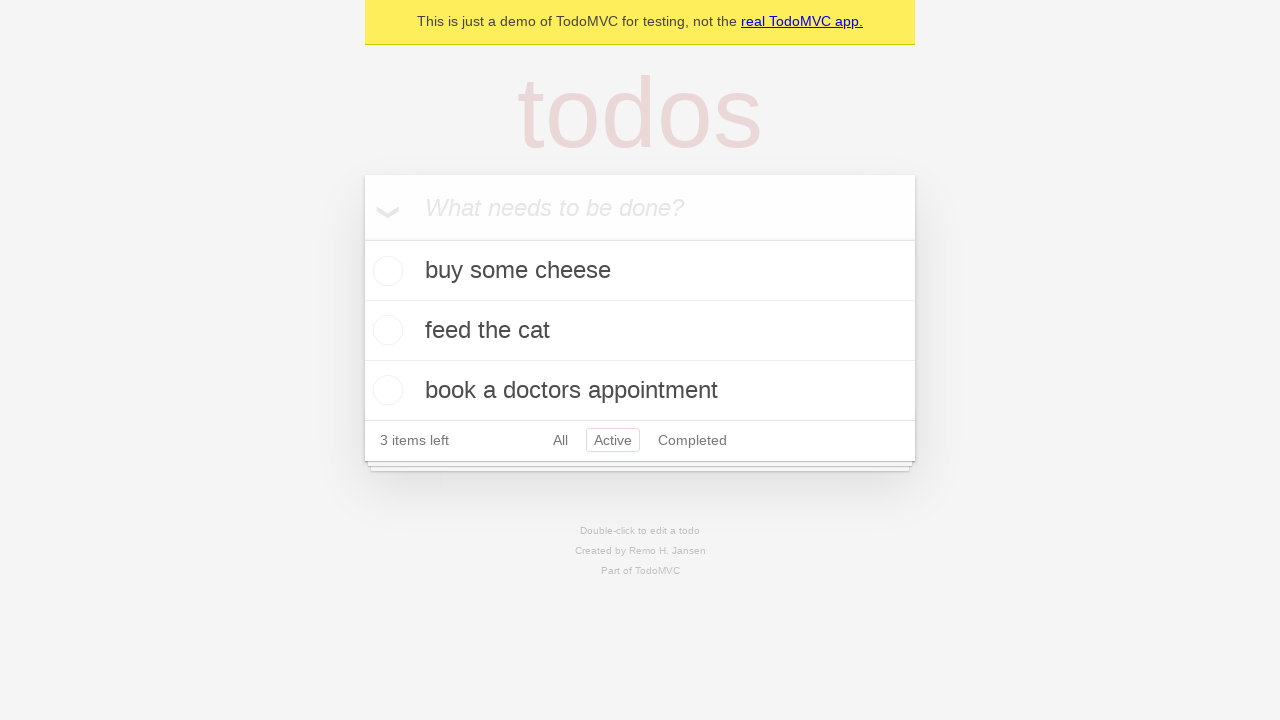

Clicked Completed filter link at (692, 440) on internal:role=link[name="Completed"i]
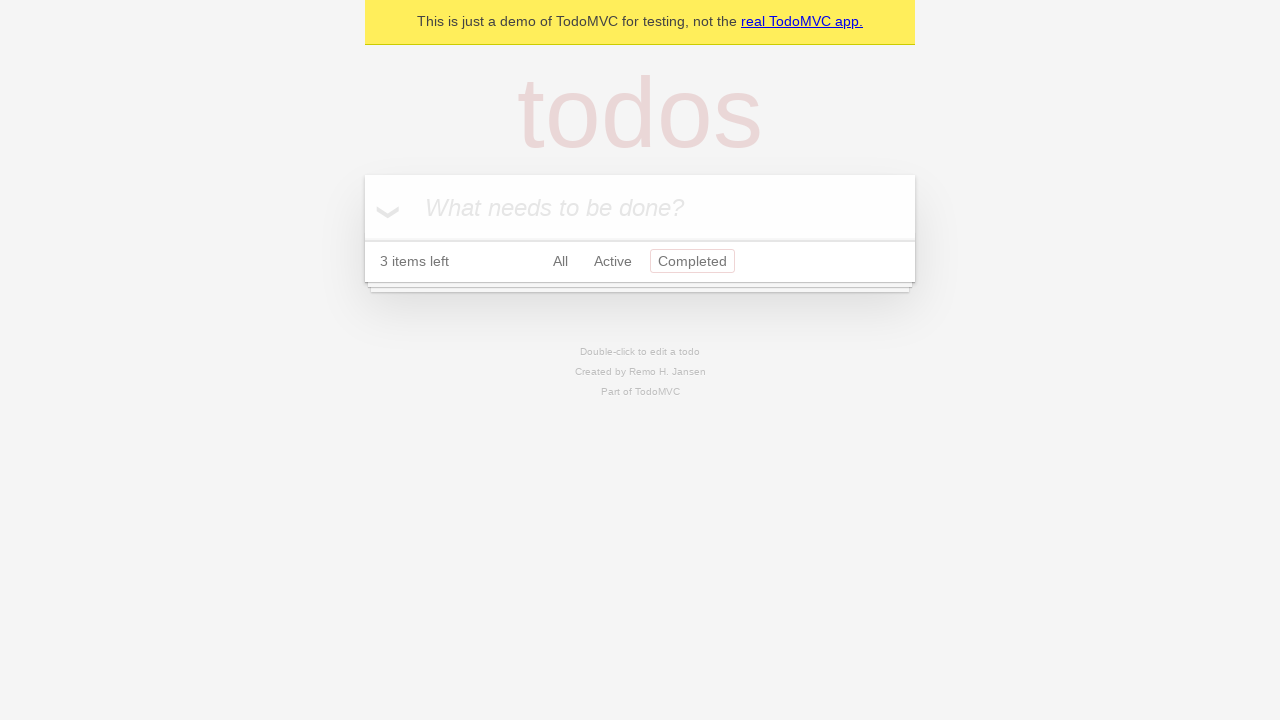

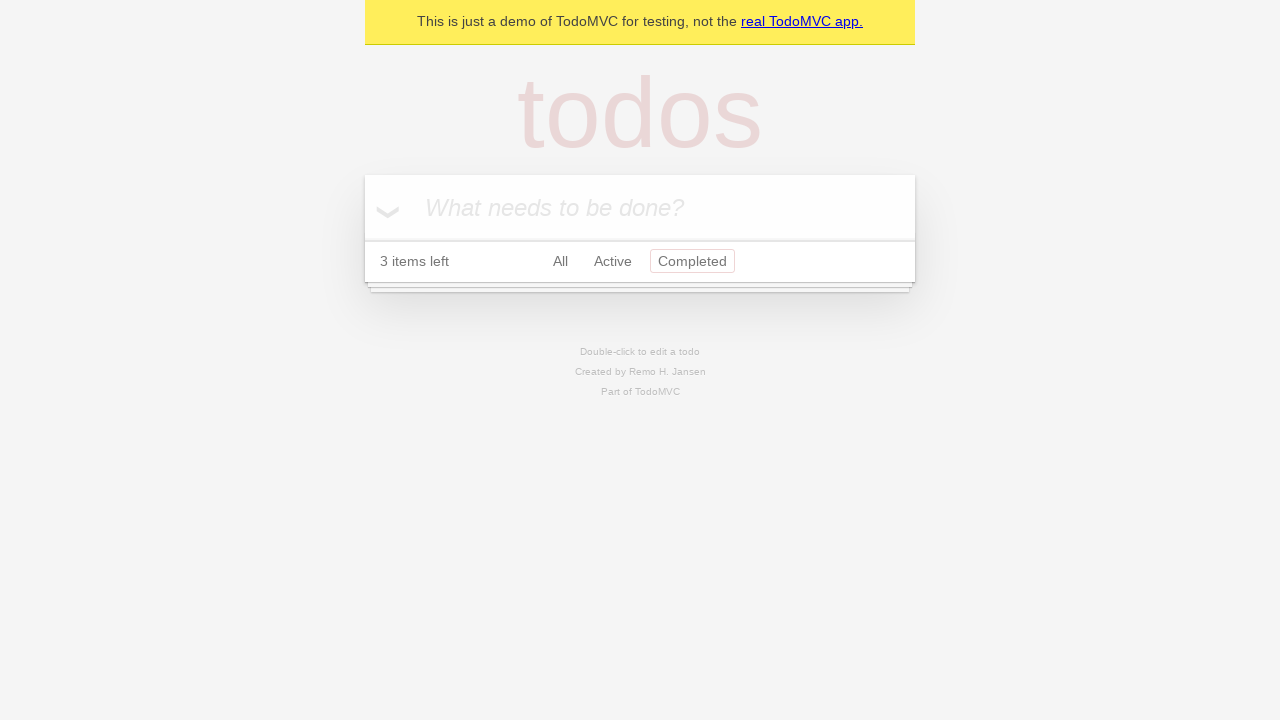